Verifies that the Onebrief homepage has the expected title containing "Onebrief | Home"

Starting URL: https://www.onebrief.com/

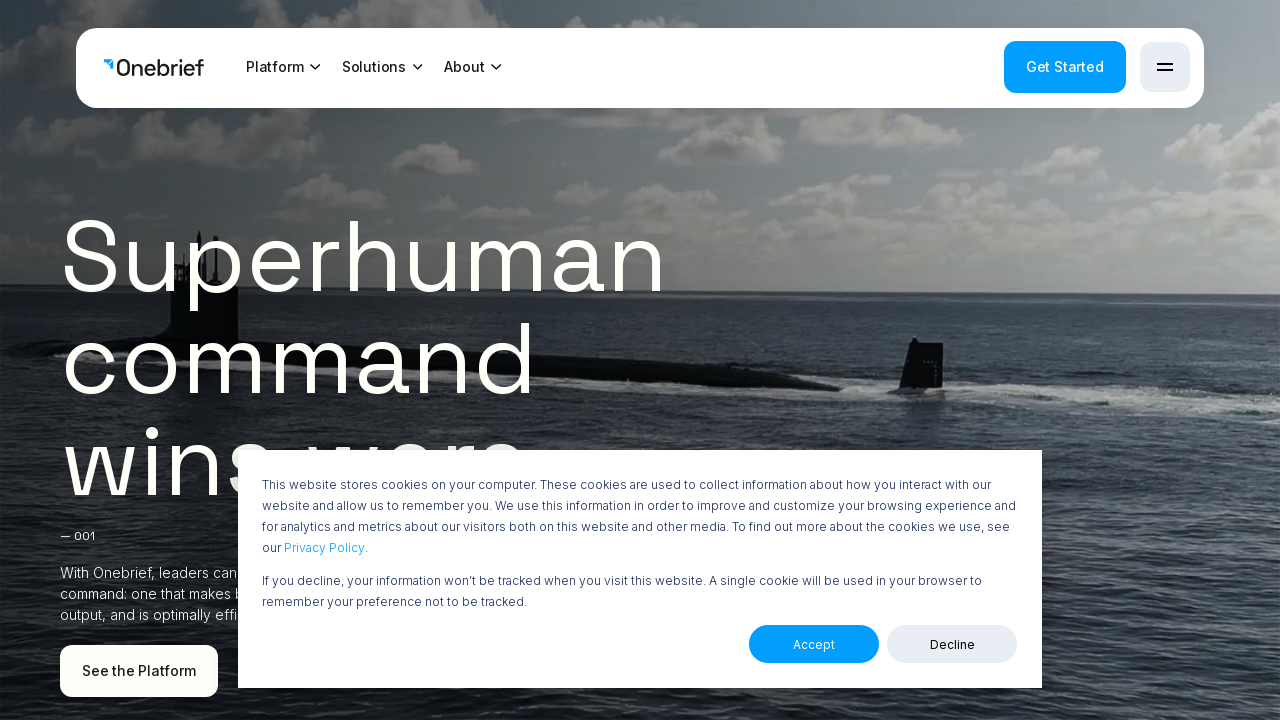

Navigated to Onebrief homepage
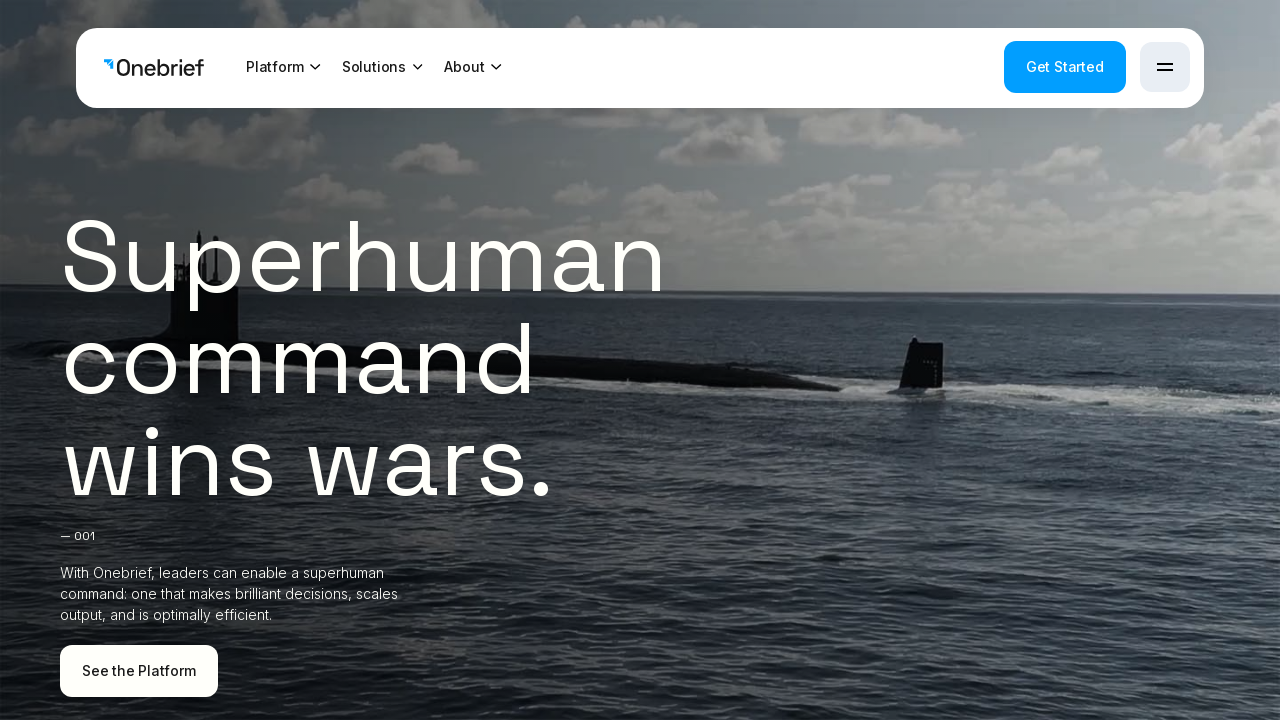

Verified page title contains 'Onebrief | Home'
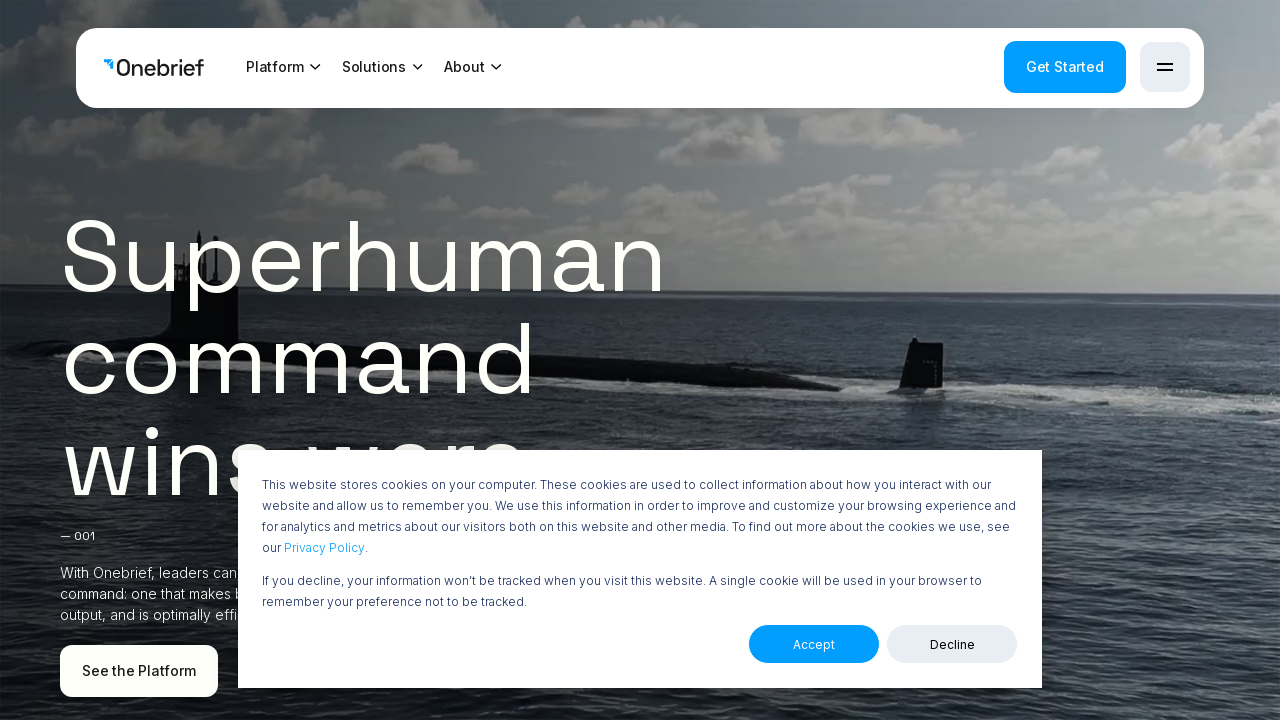

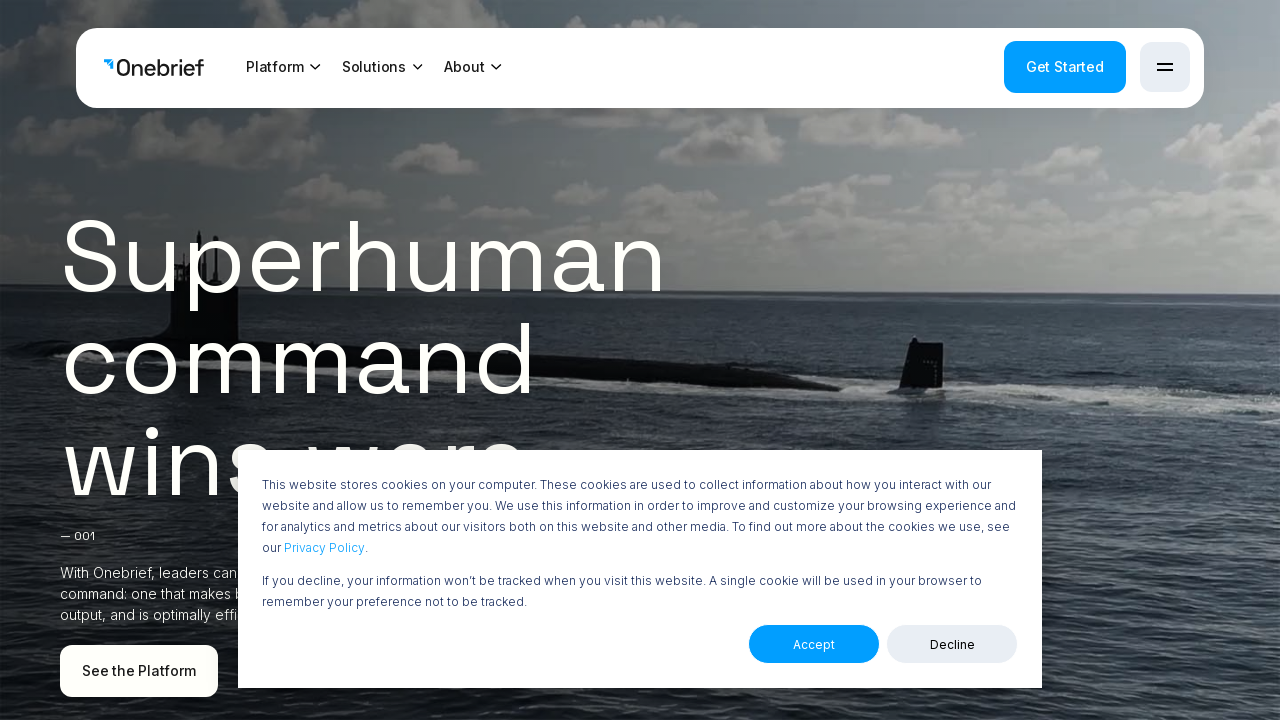